Tests dropdown selection by selecting values from standard select elements

Starting URL: https://demoqa.com/select-menu

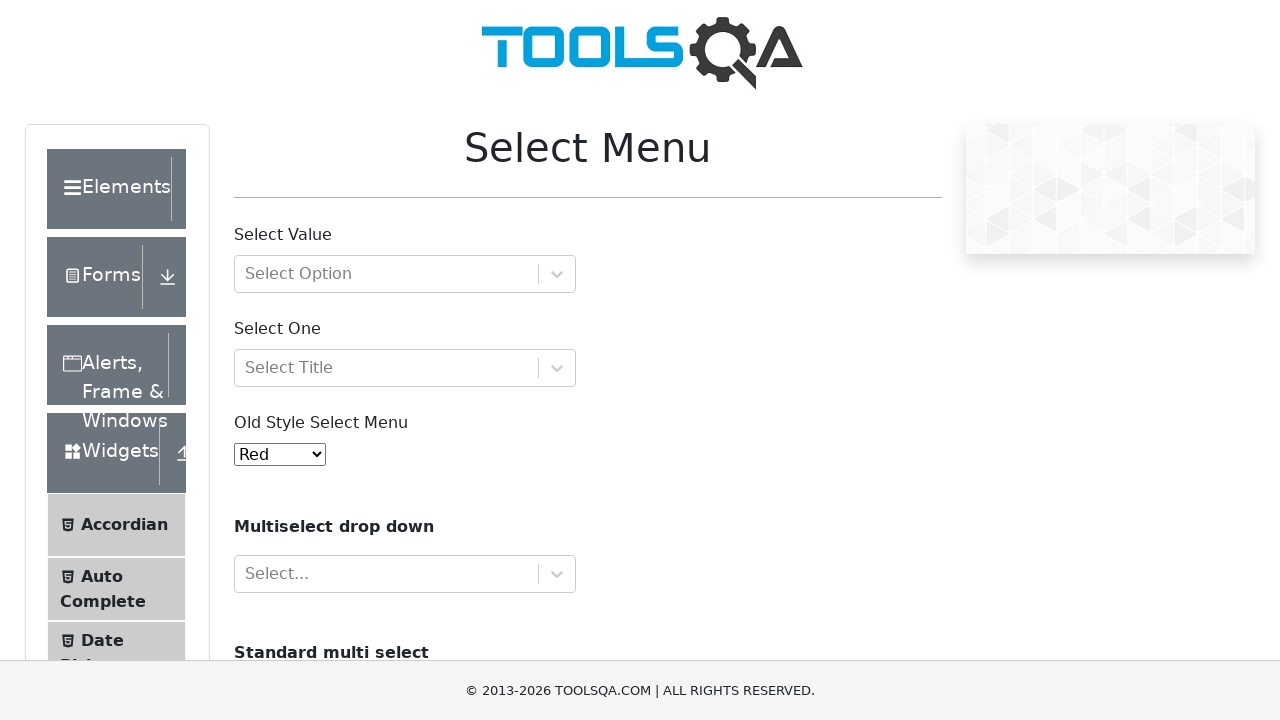

Selected color value '2' from old select menu on #oldSelectMenu
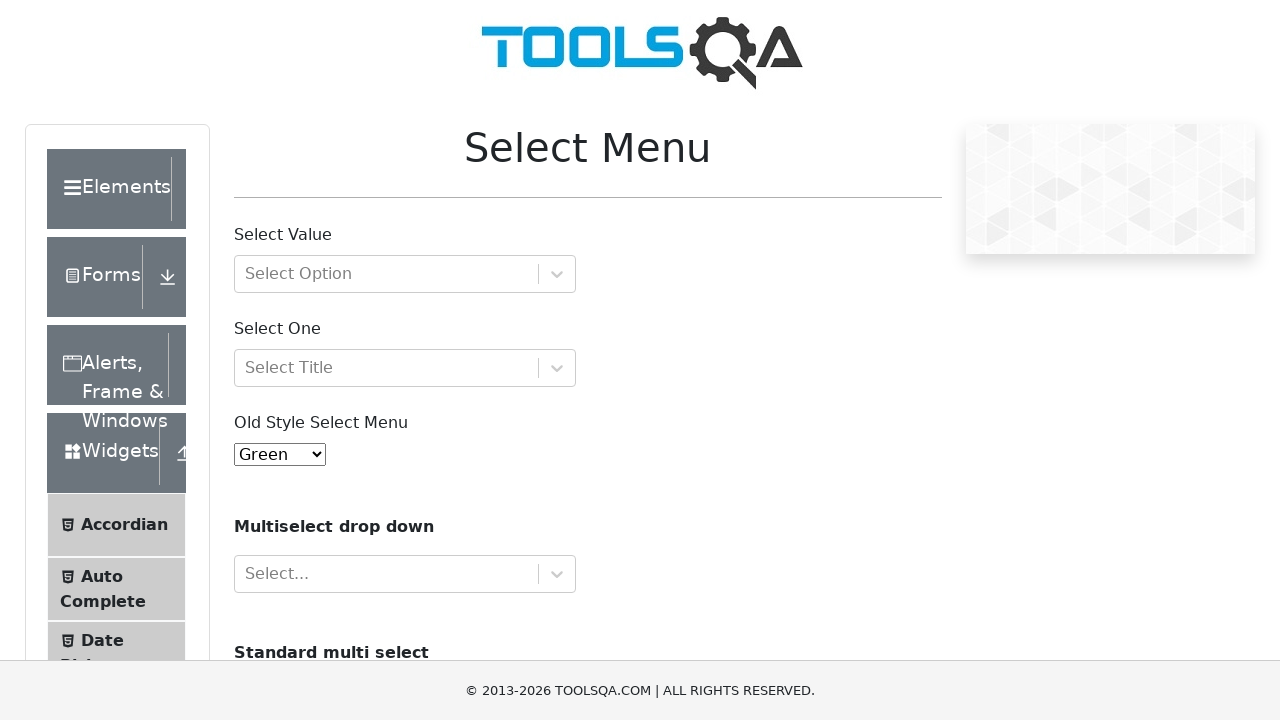

Selected multiple car values 'volvo' and 'audi' from multi-select dropdown on #cars
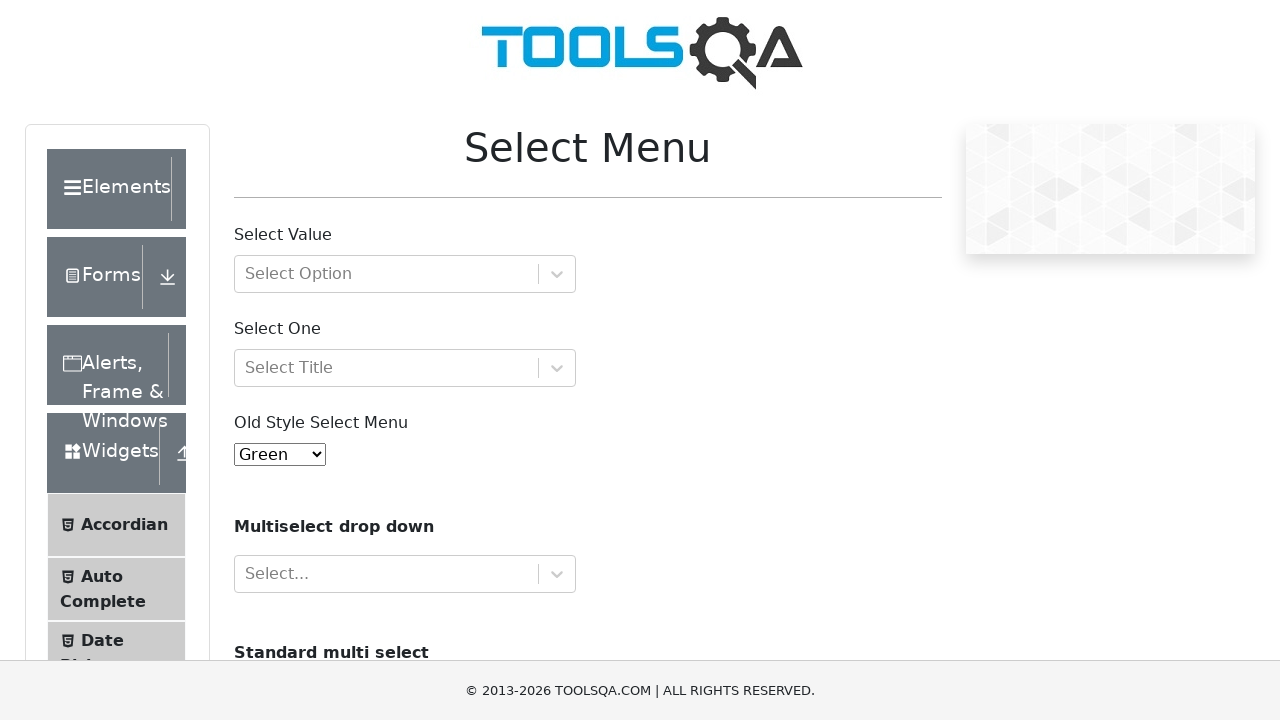

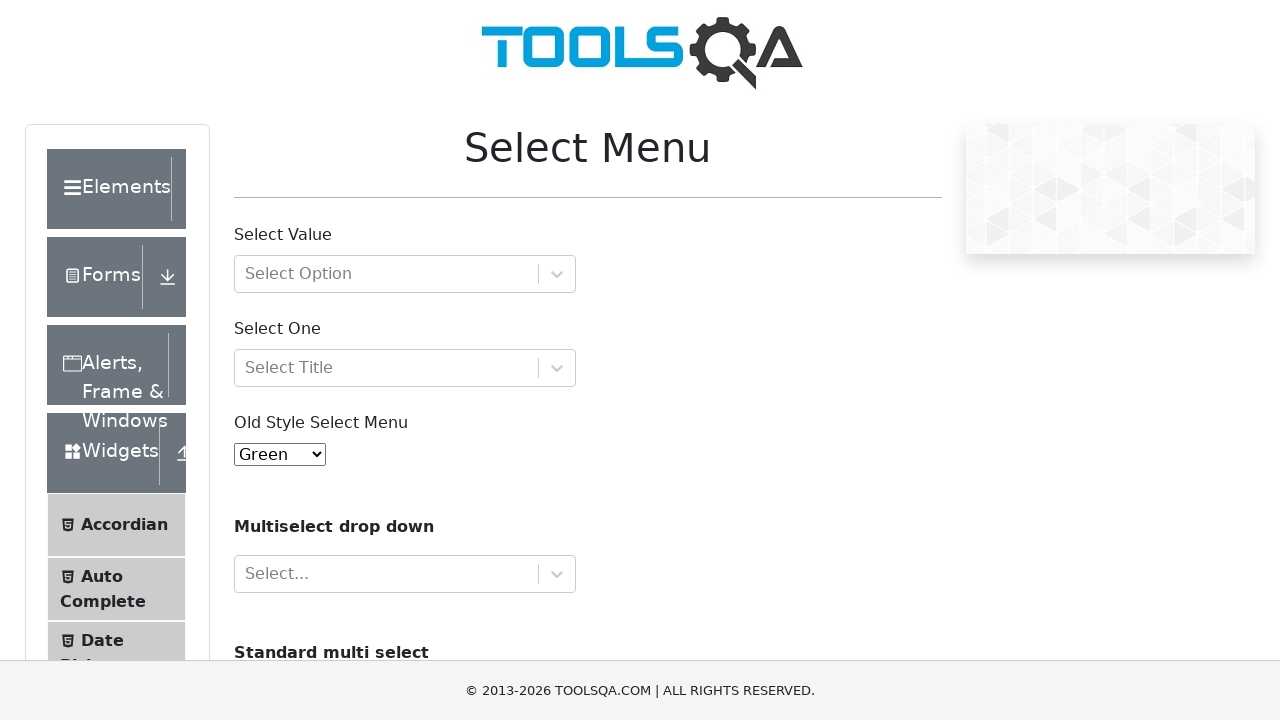